Tests the 7-character validation form with an invalid input containing special character "$" and verifies validation fails

Starting URL: https://testpages.eviltester.com/styled/apps/7charval/simple7charvalidation.html

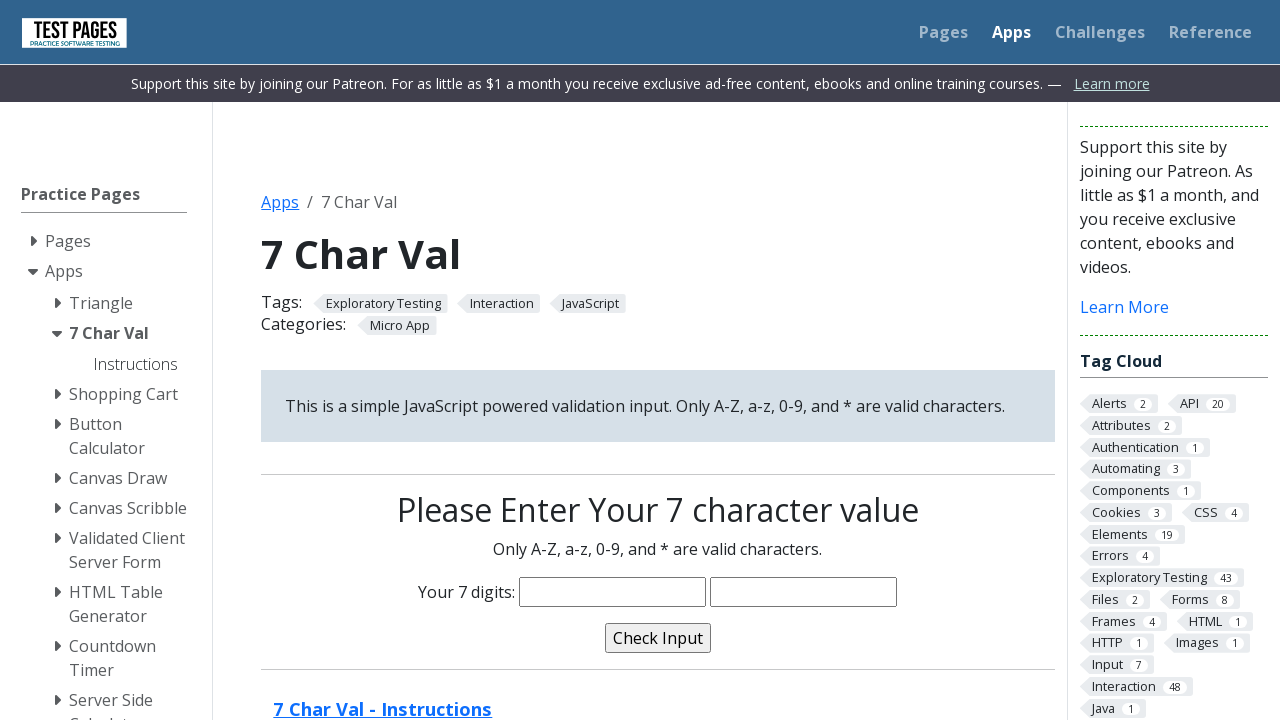

Filled characters input field with invalid string 'Abc$123' containing special character '$' on input[name='characters']
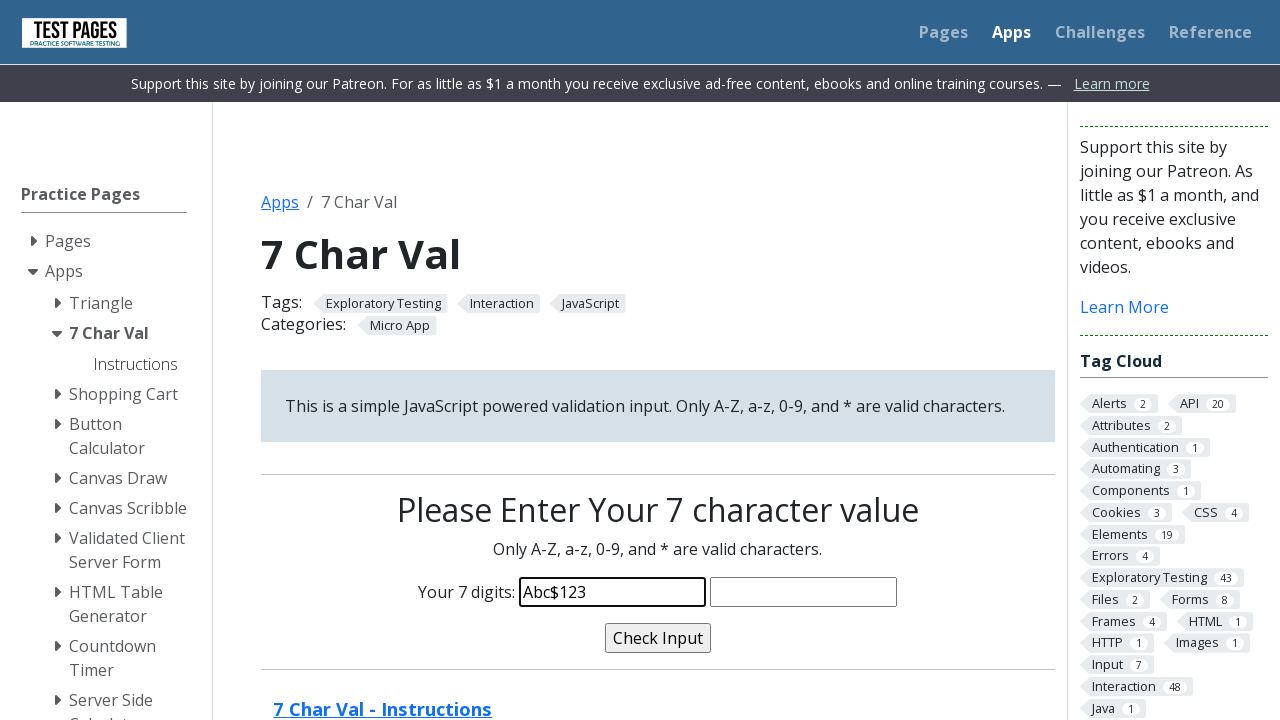

Clicked the validate button at (658, 638) on input[name='validate']
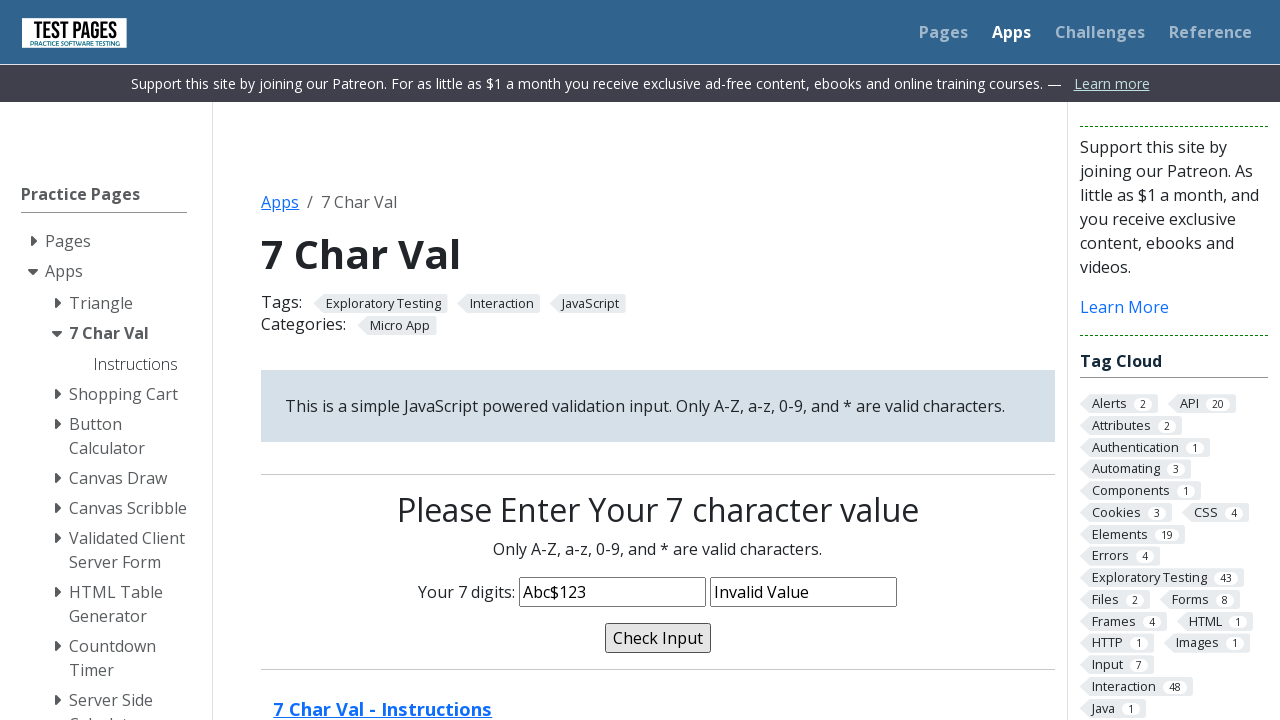

Verified validation message displays 'Invalid Value' confirming validation failed as expected
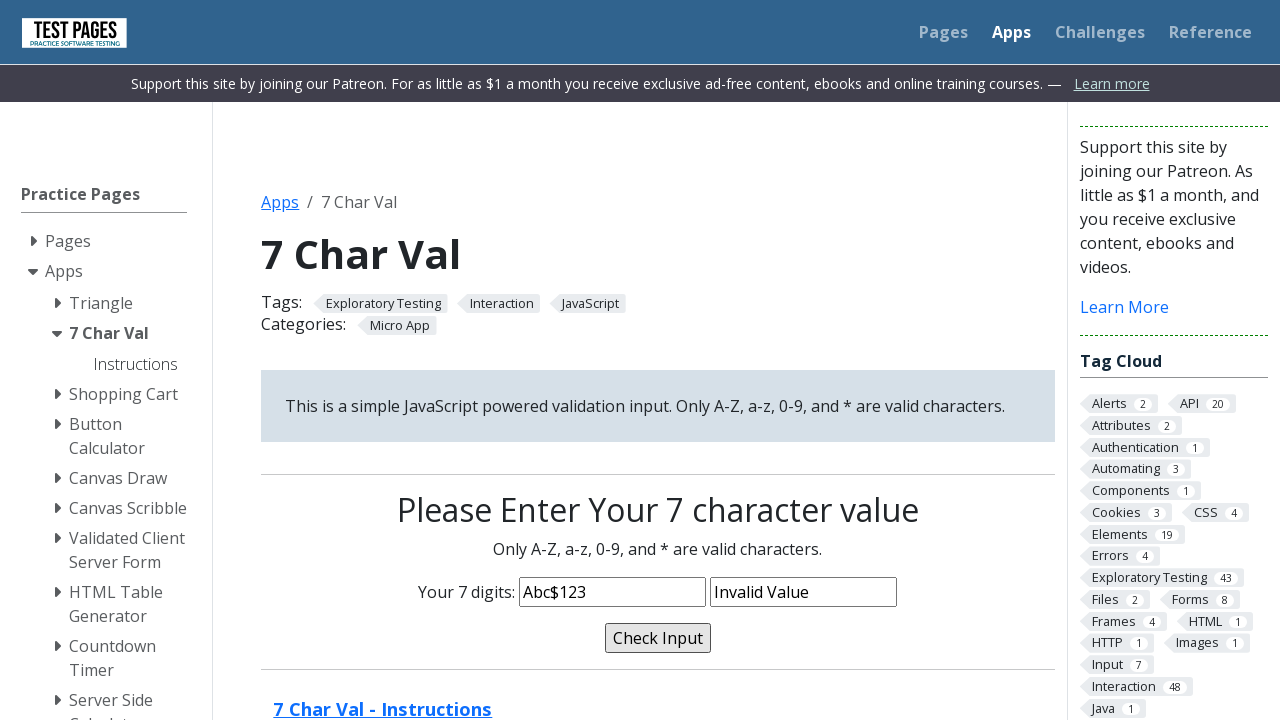

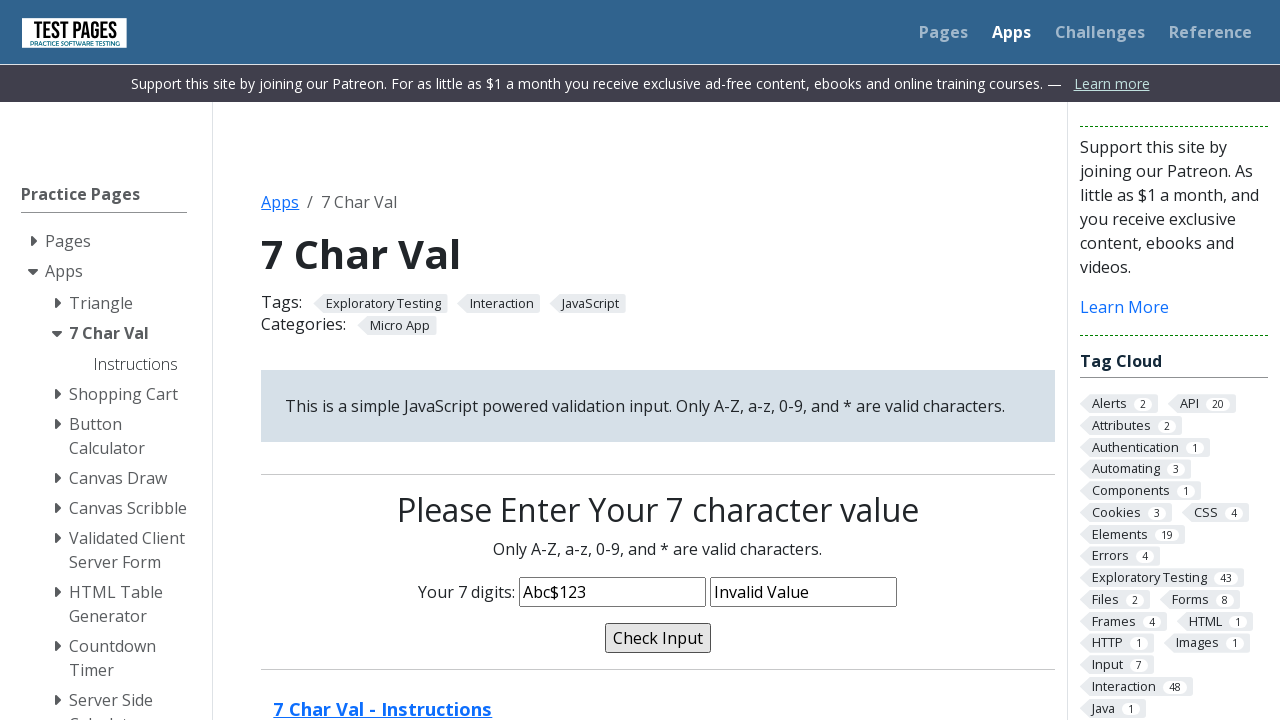